Tests JavaScript confirm dialog by clicking the second button, dismissing (canceling) the alert, and verifying the result message shows the cancel action.

Starting URL: https://the-internet.herokuapp.com/javascript_alerts

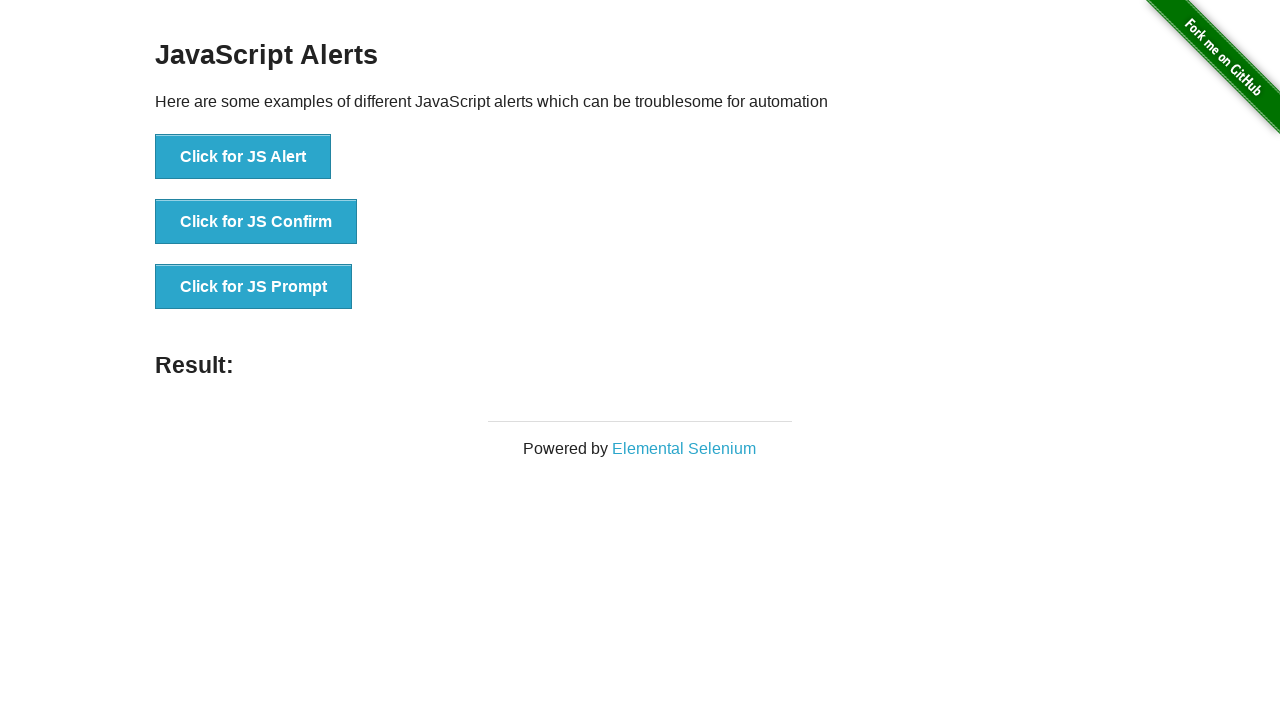

Set up dialog handler to dismiss confirm dialogs
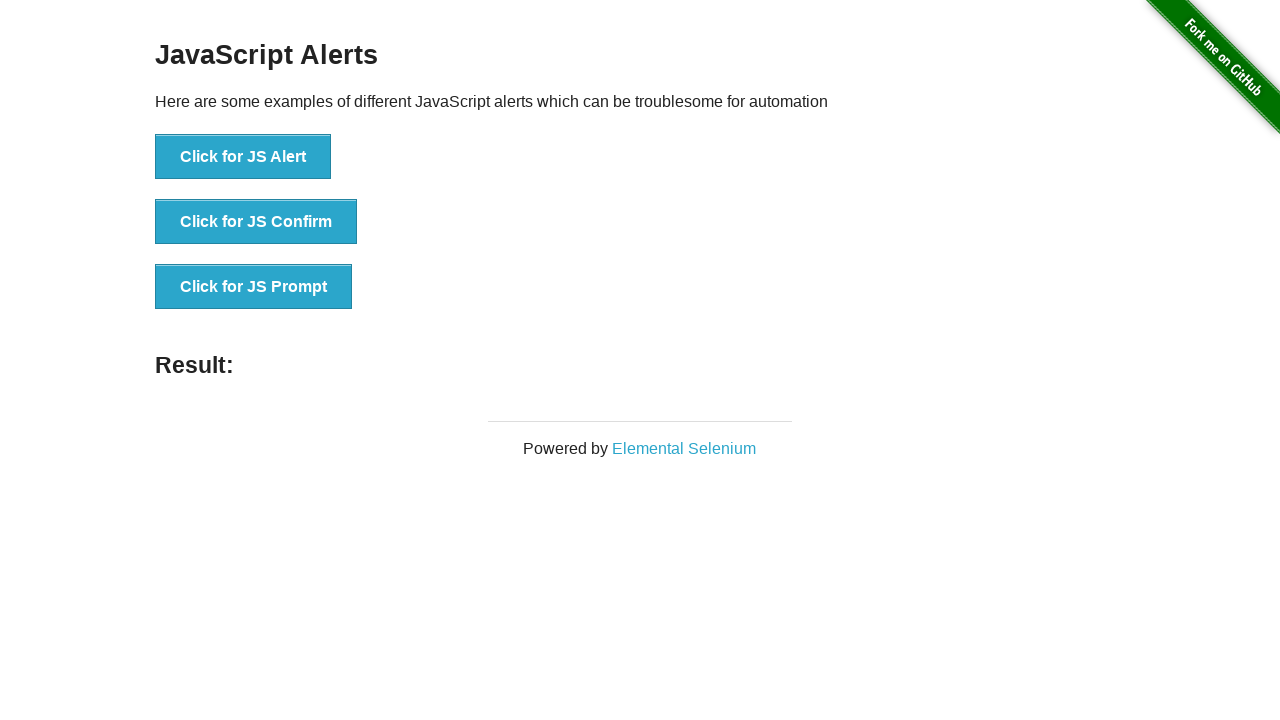

Clicked 'Click for JS Confirm' button to trigger JavaScript confirm dialog at (256, 222) on xpath=//*[text()='Click for JS Confirm']
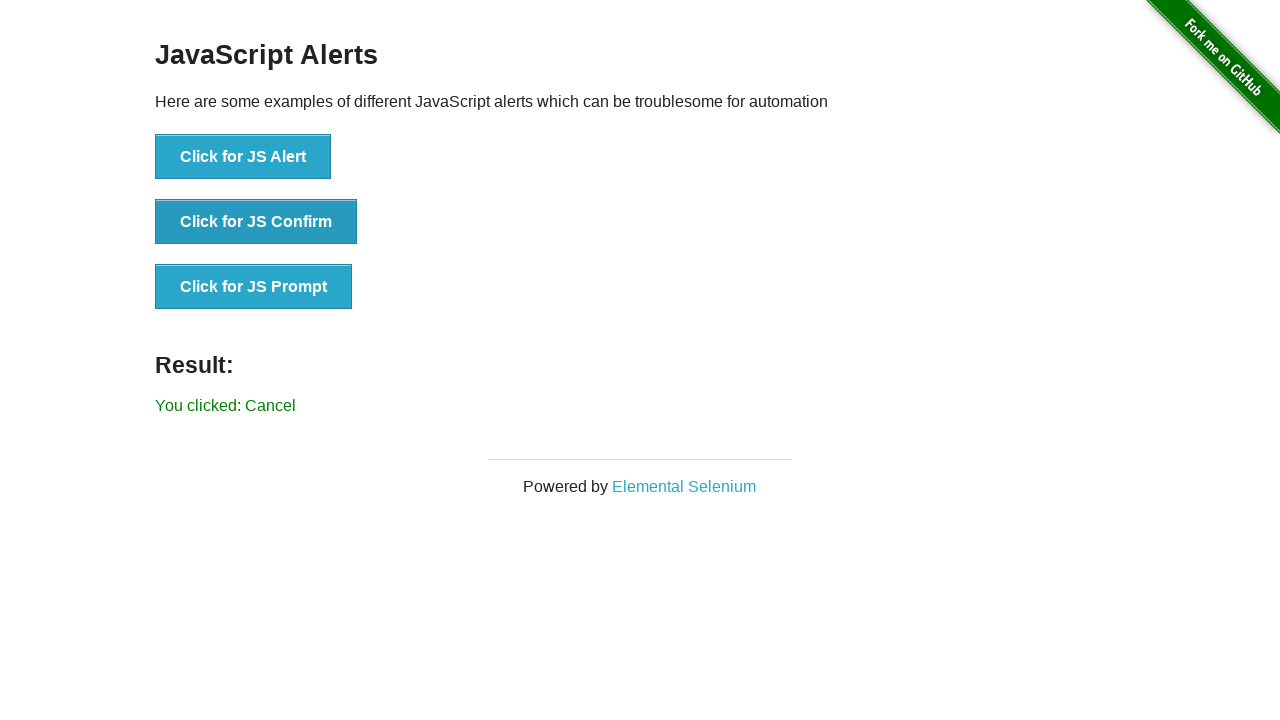

Verified result message displays 'You clicked: Cancel' after dismissing the confirm dialog
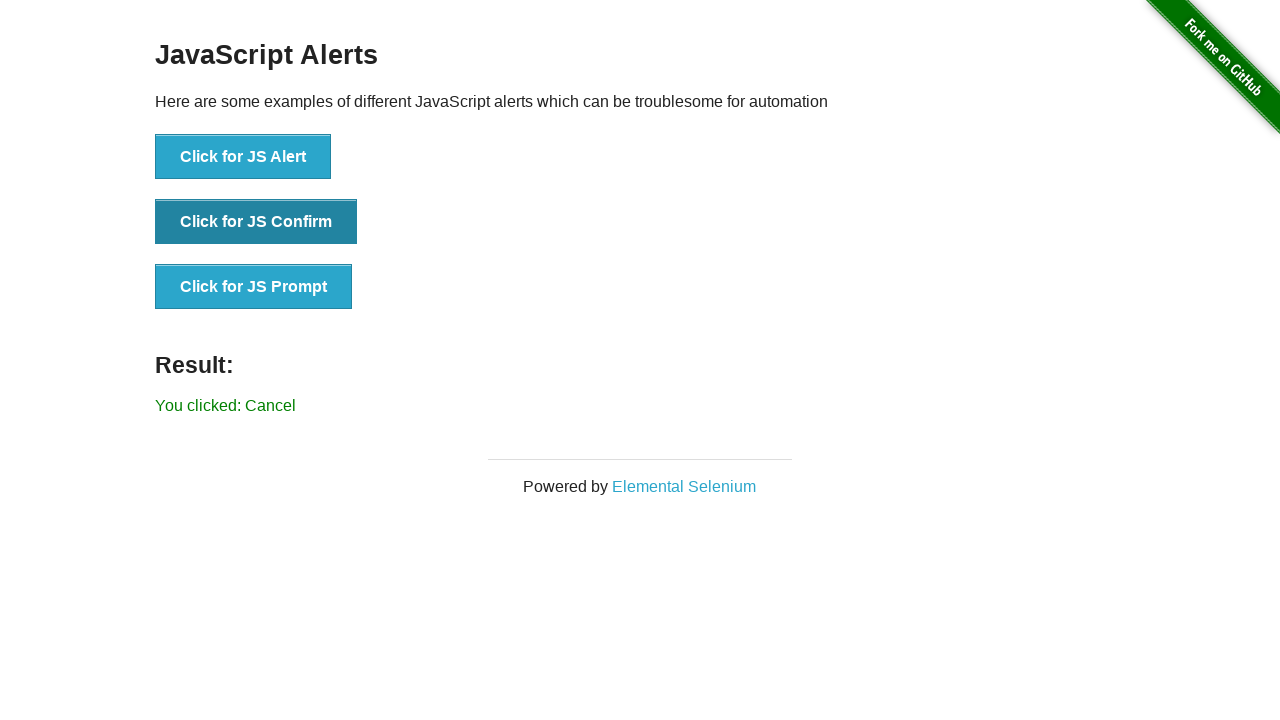

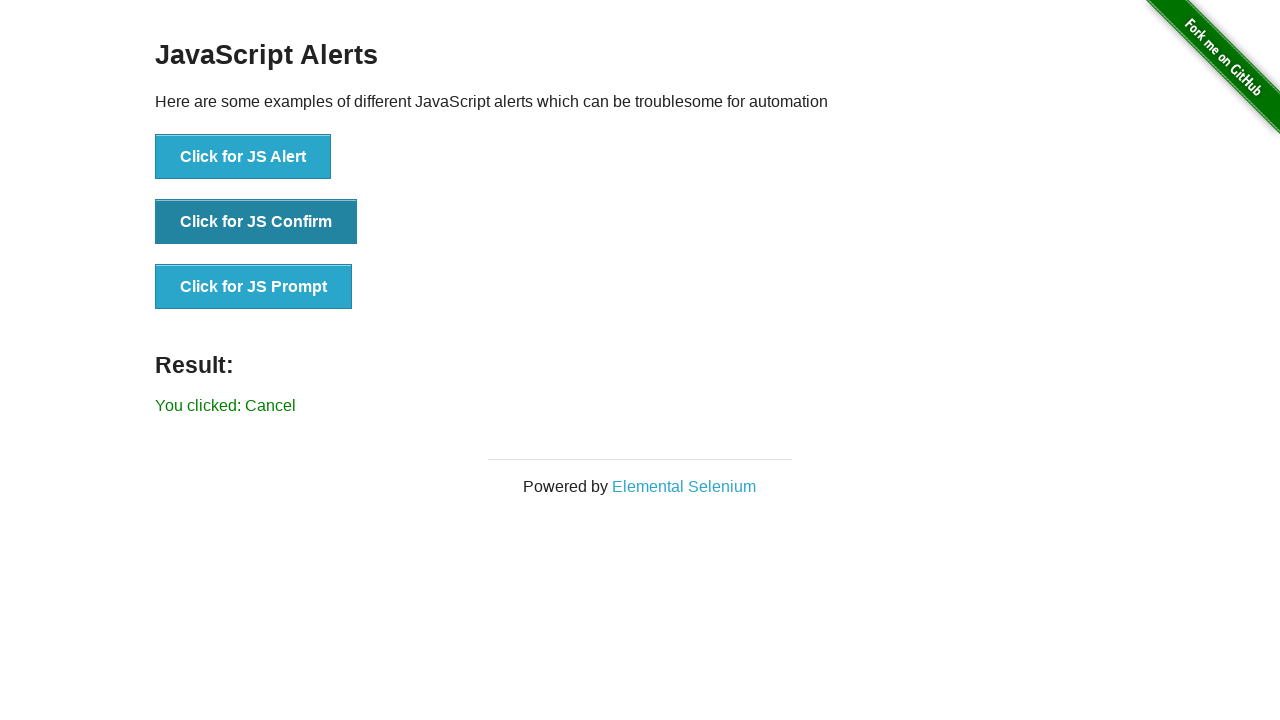